Tests adding a todo item to a sample todo application by entering text in the input field and pressing Enter, then verifying the todo was added

Starting URL: https://lambdatest.github.io/sample-todo-app/

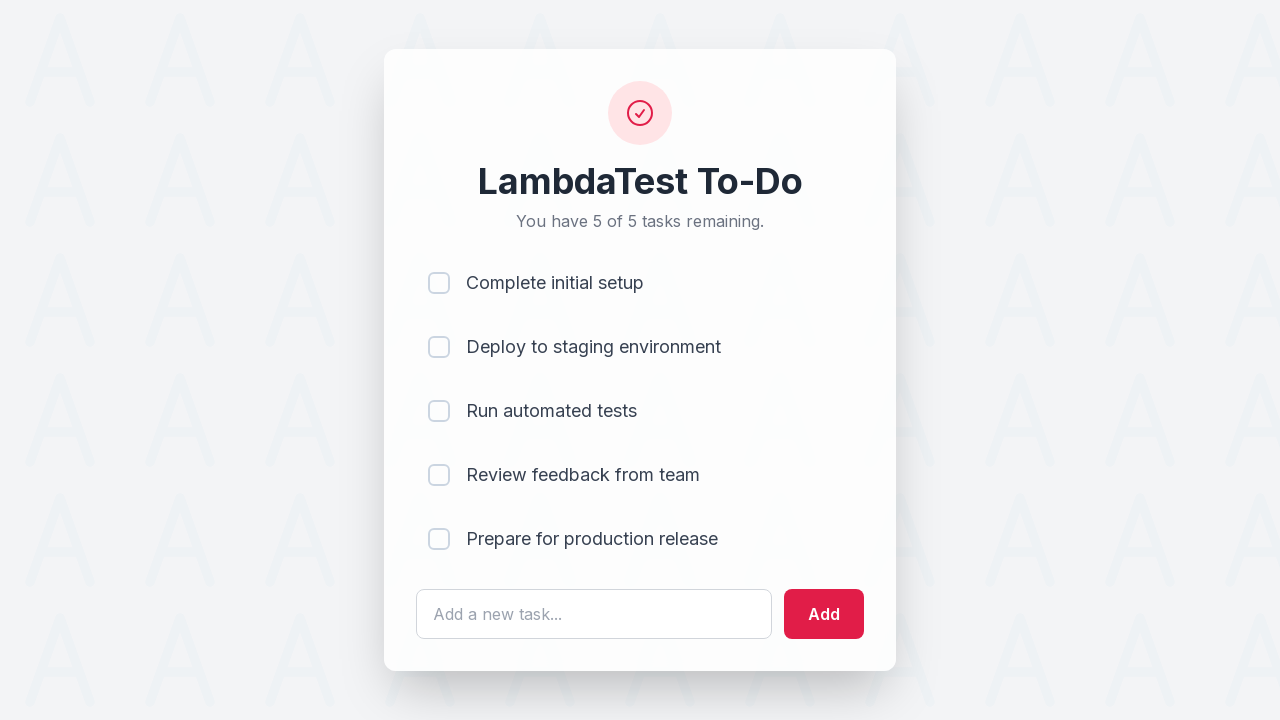

Filled todo input field with 'Complete automation tasks' on #sampletodotext
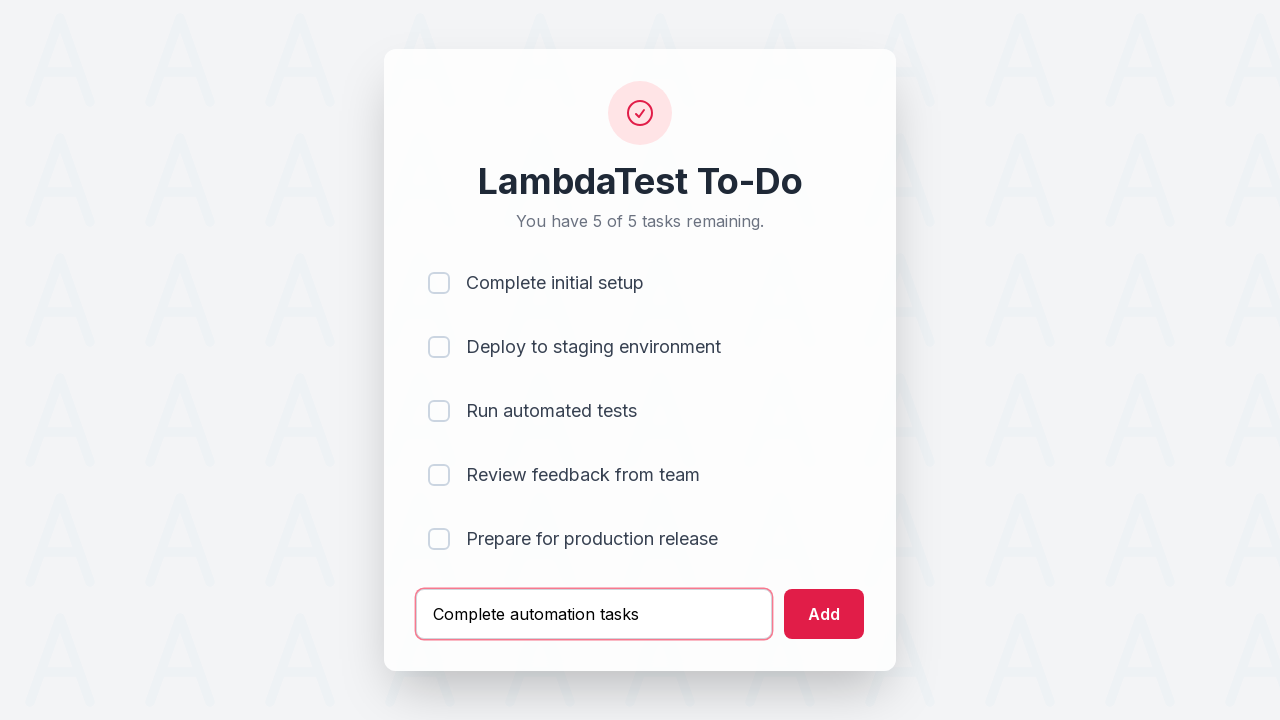

Pressed Enter to submit the todo item on #sampletodotext
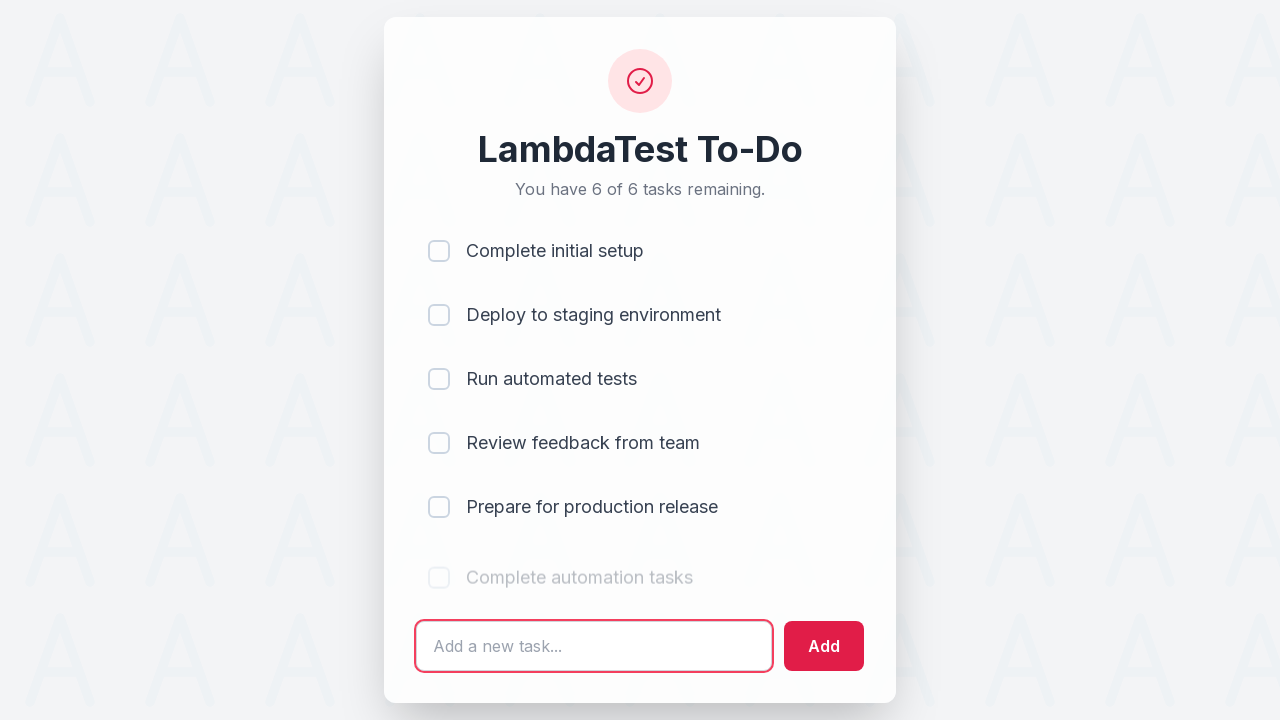

Verified the third todo item was added to the list
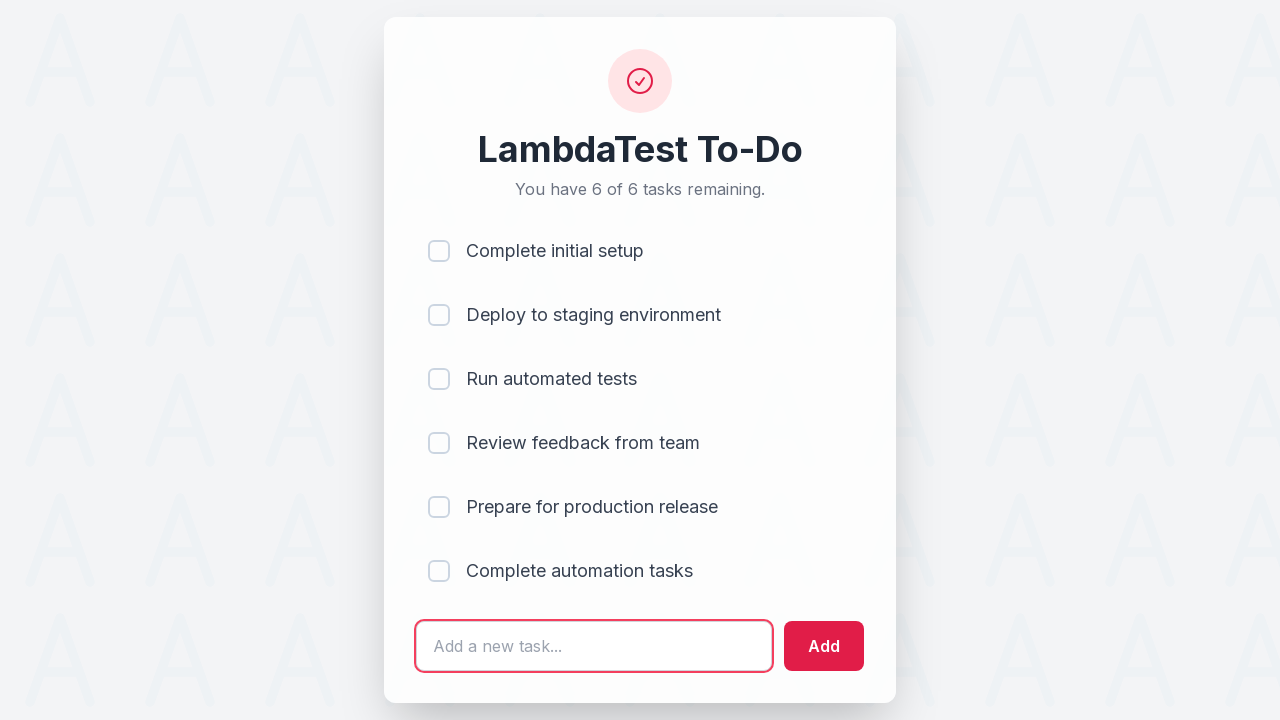

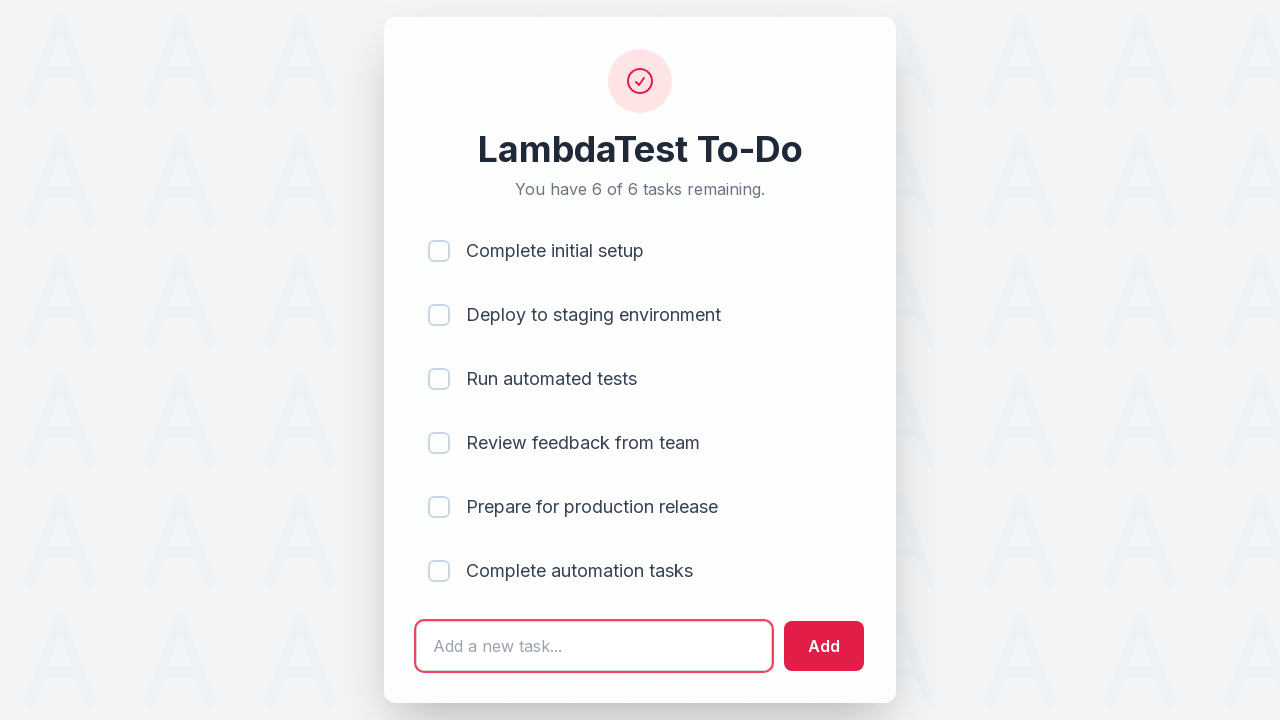